Tests navigation by verifying the page contains links and checking that navigation elements are present

Starting URL: https://rebet.app/

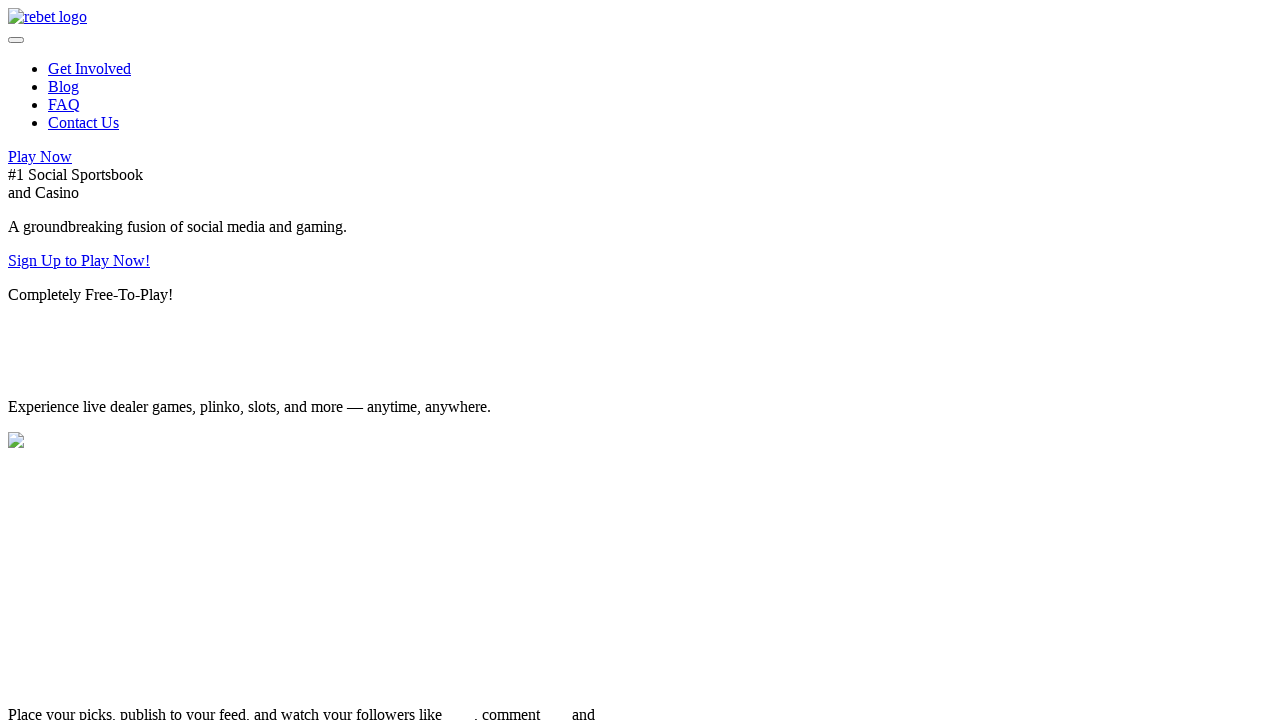

Waited for page to reach networkidle state
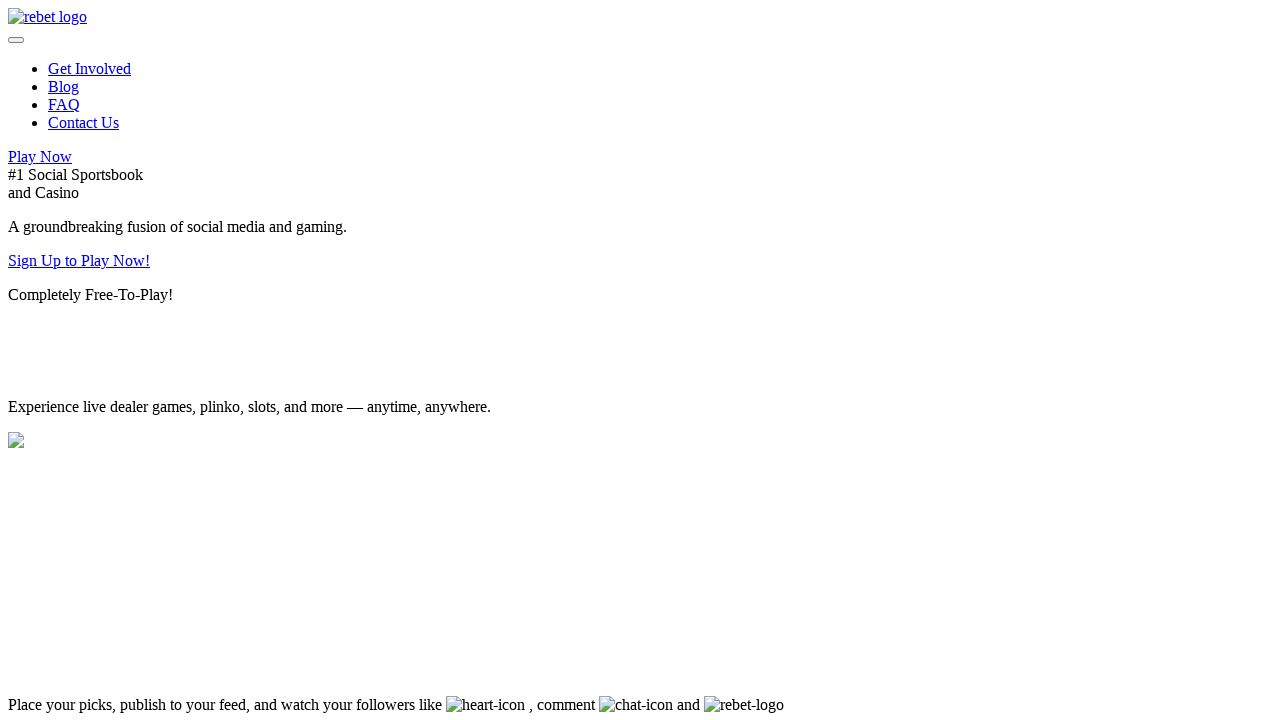

Retrieved all links with href attribute from the page
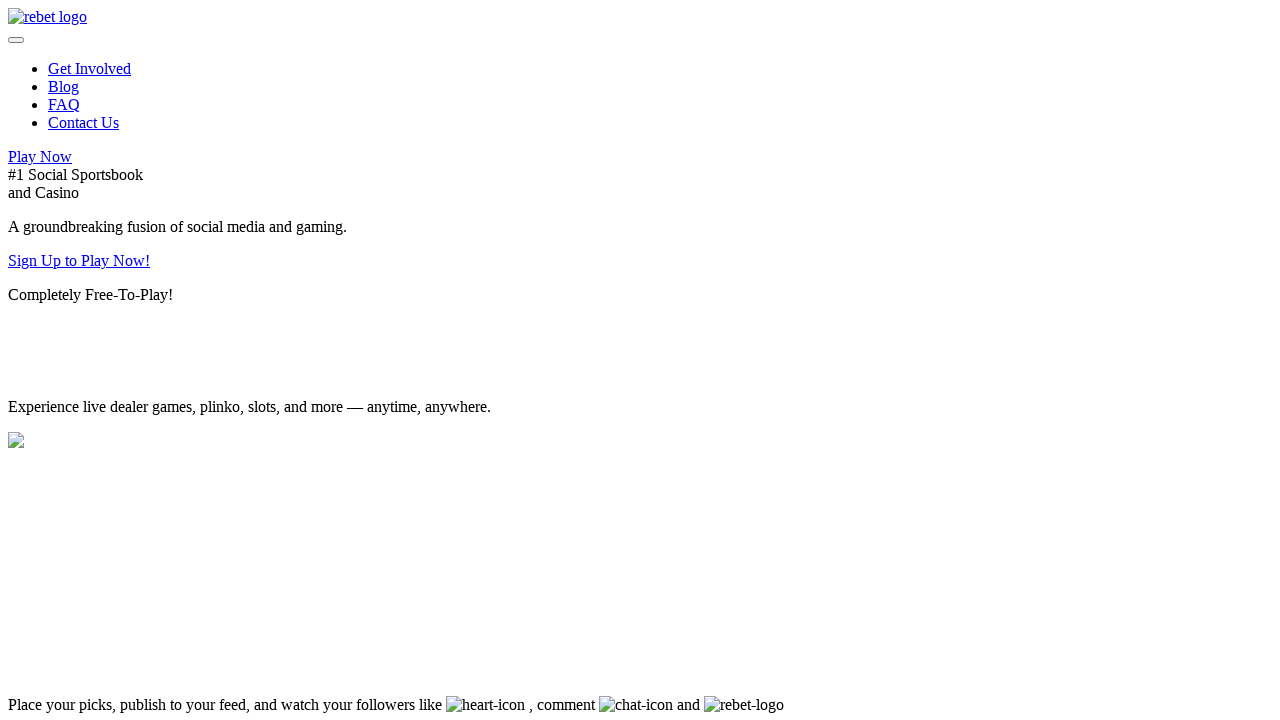

Verified that navigation links are present on the page (found 20 links)
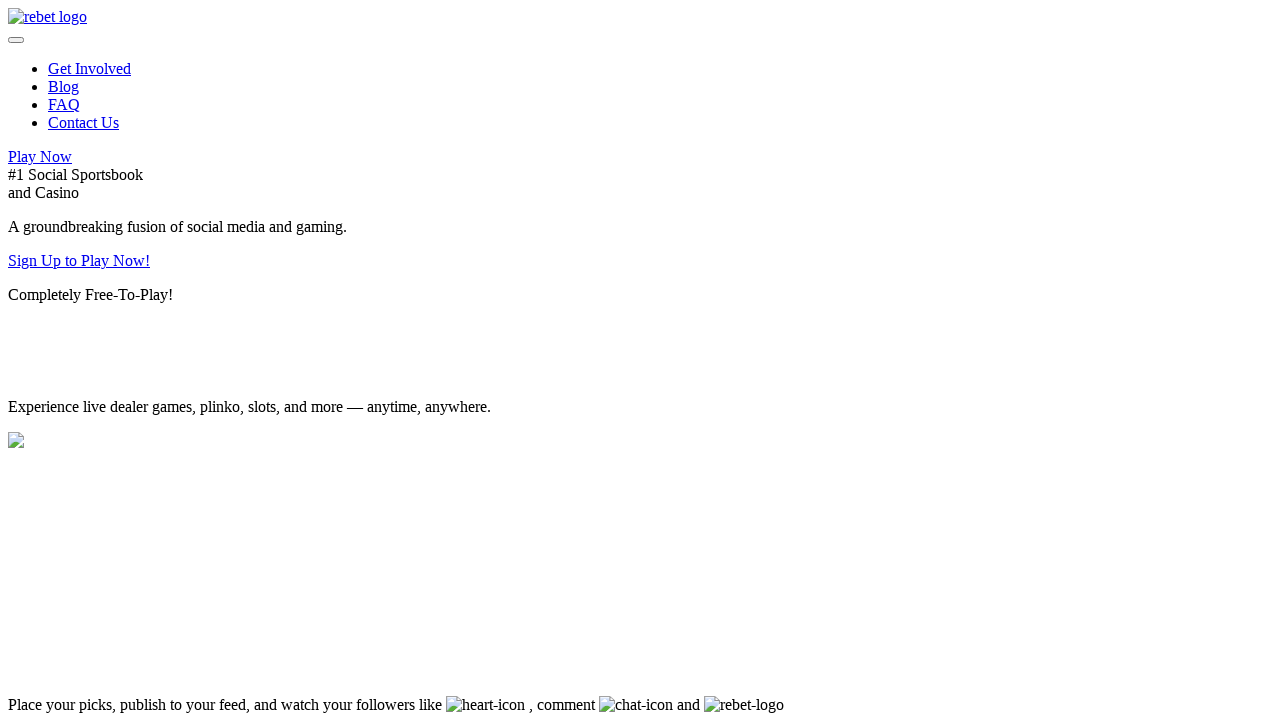

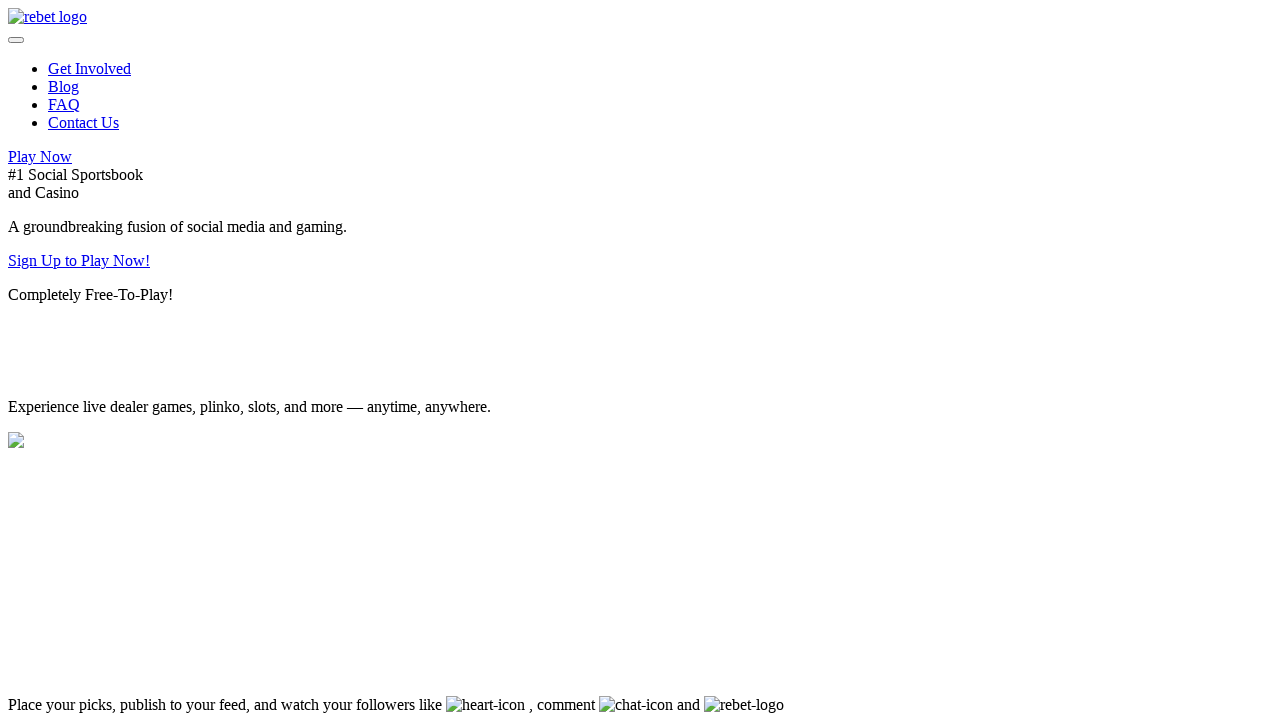